Navigates to Flipkart homepage, maximizes the browser window, and takes a screenshot of the page to verify it loaded correctly.

Starting URL: https://www.flipkart.com/

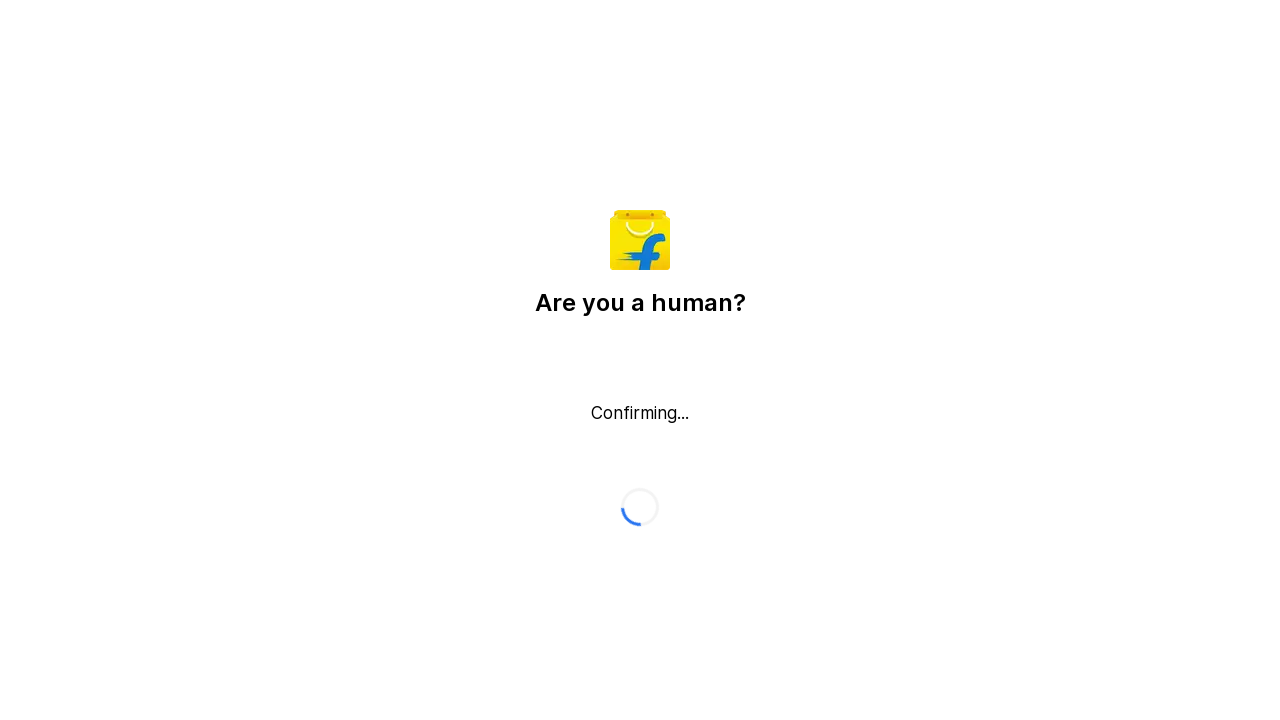

Set viewport to 1920x1080 to maximize browser window
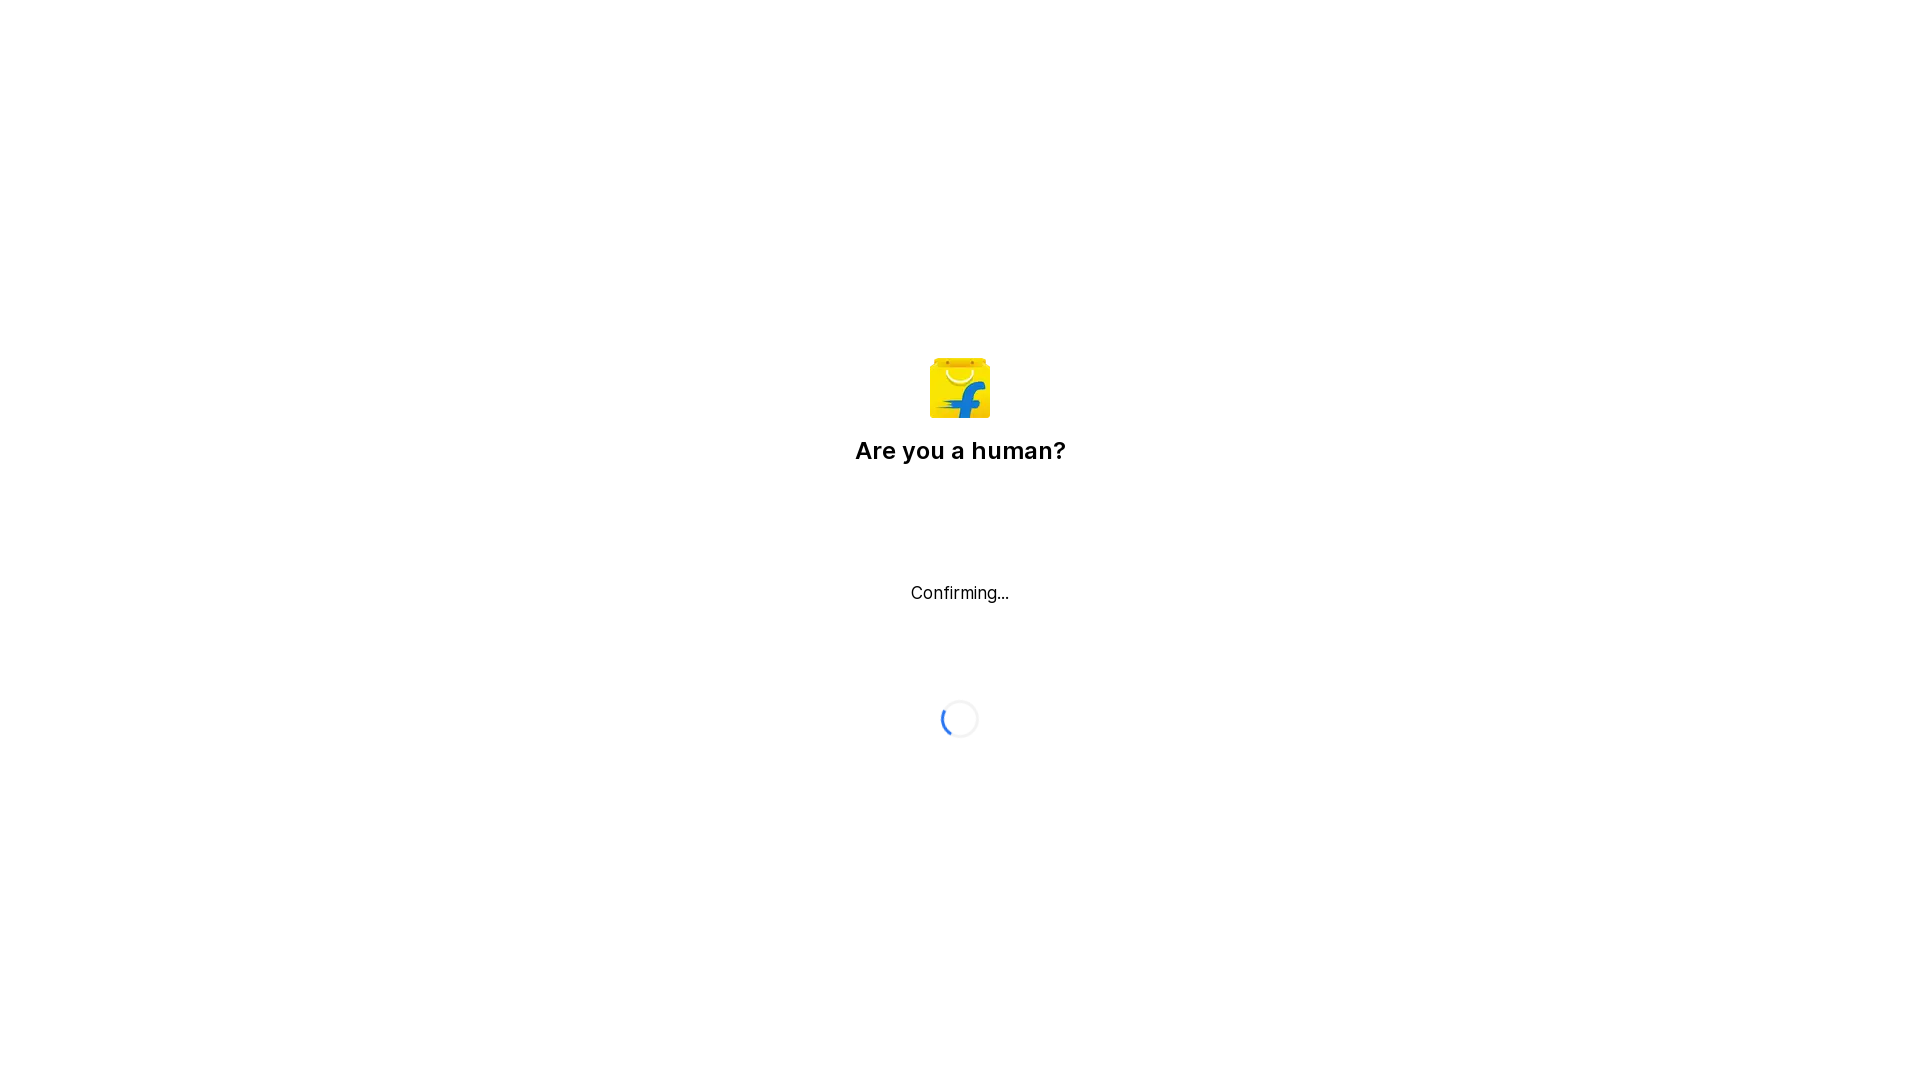

Waited for page to fully load (networkidle state)
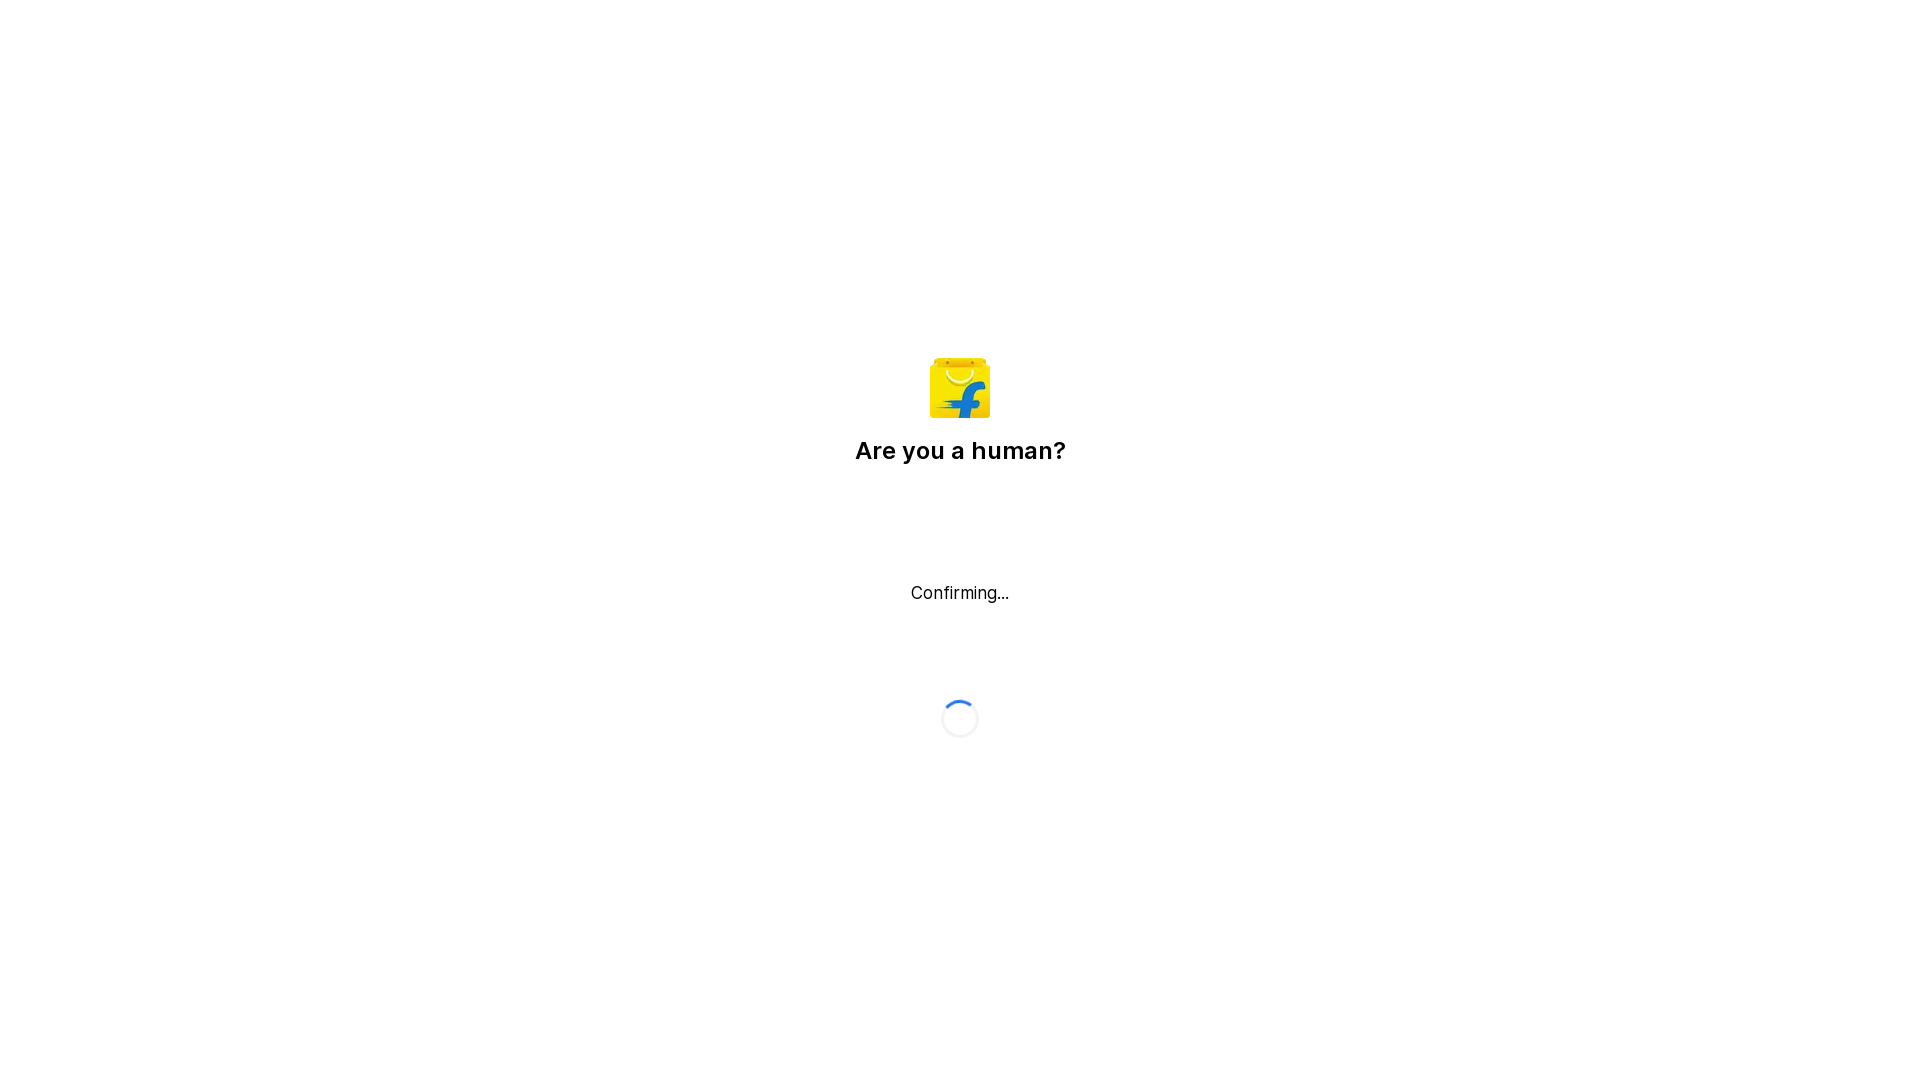

Took screenshot to verify Flipkart homepage loaded correctly
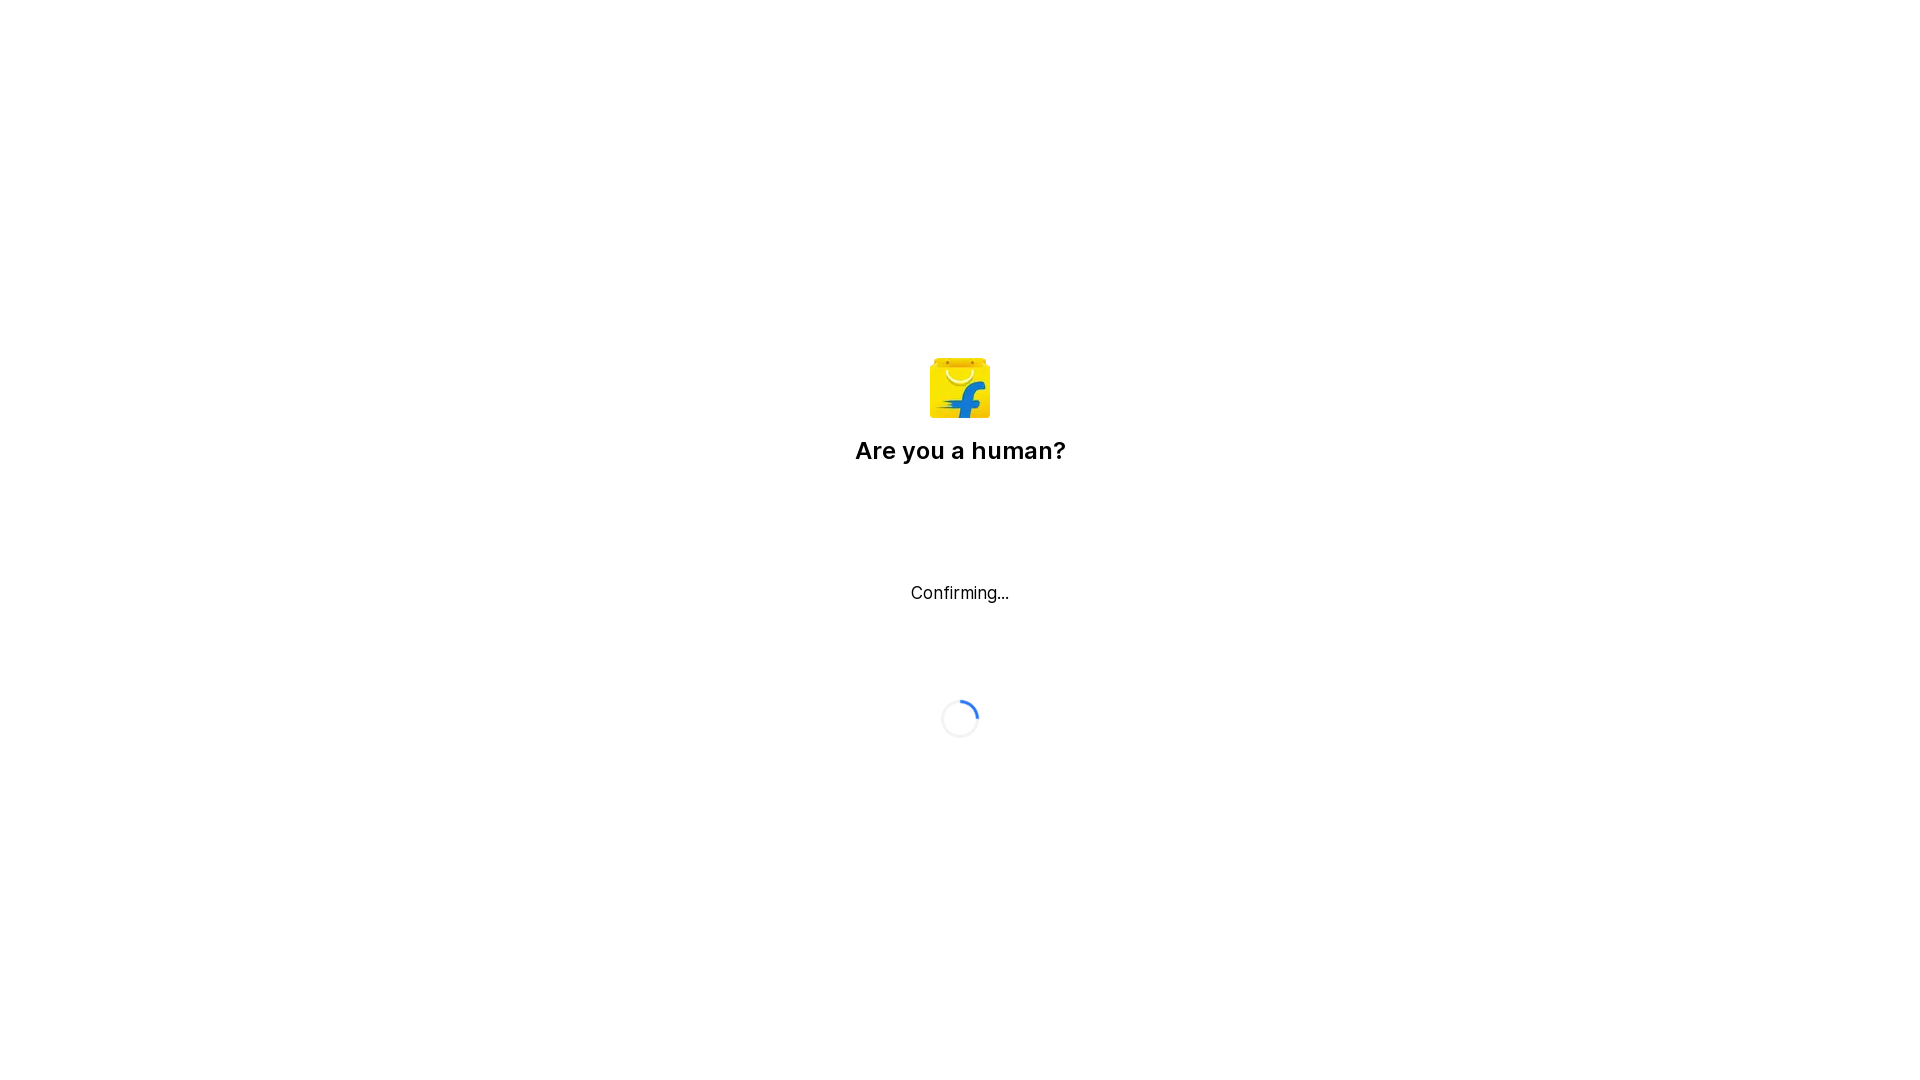

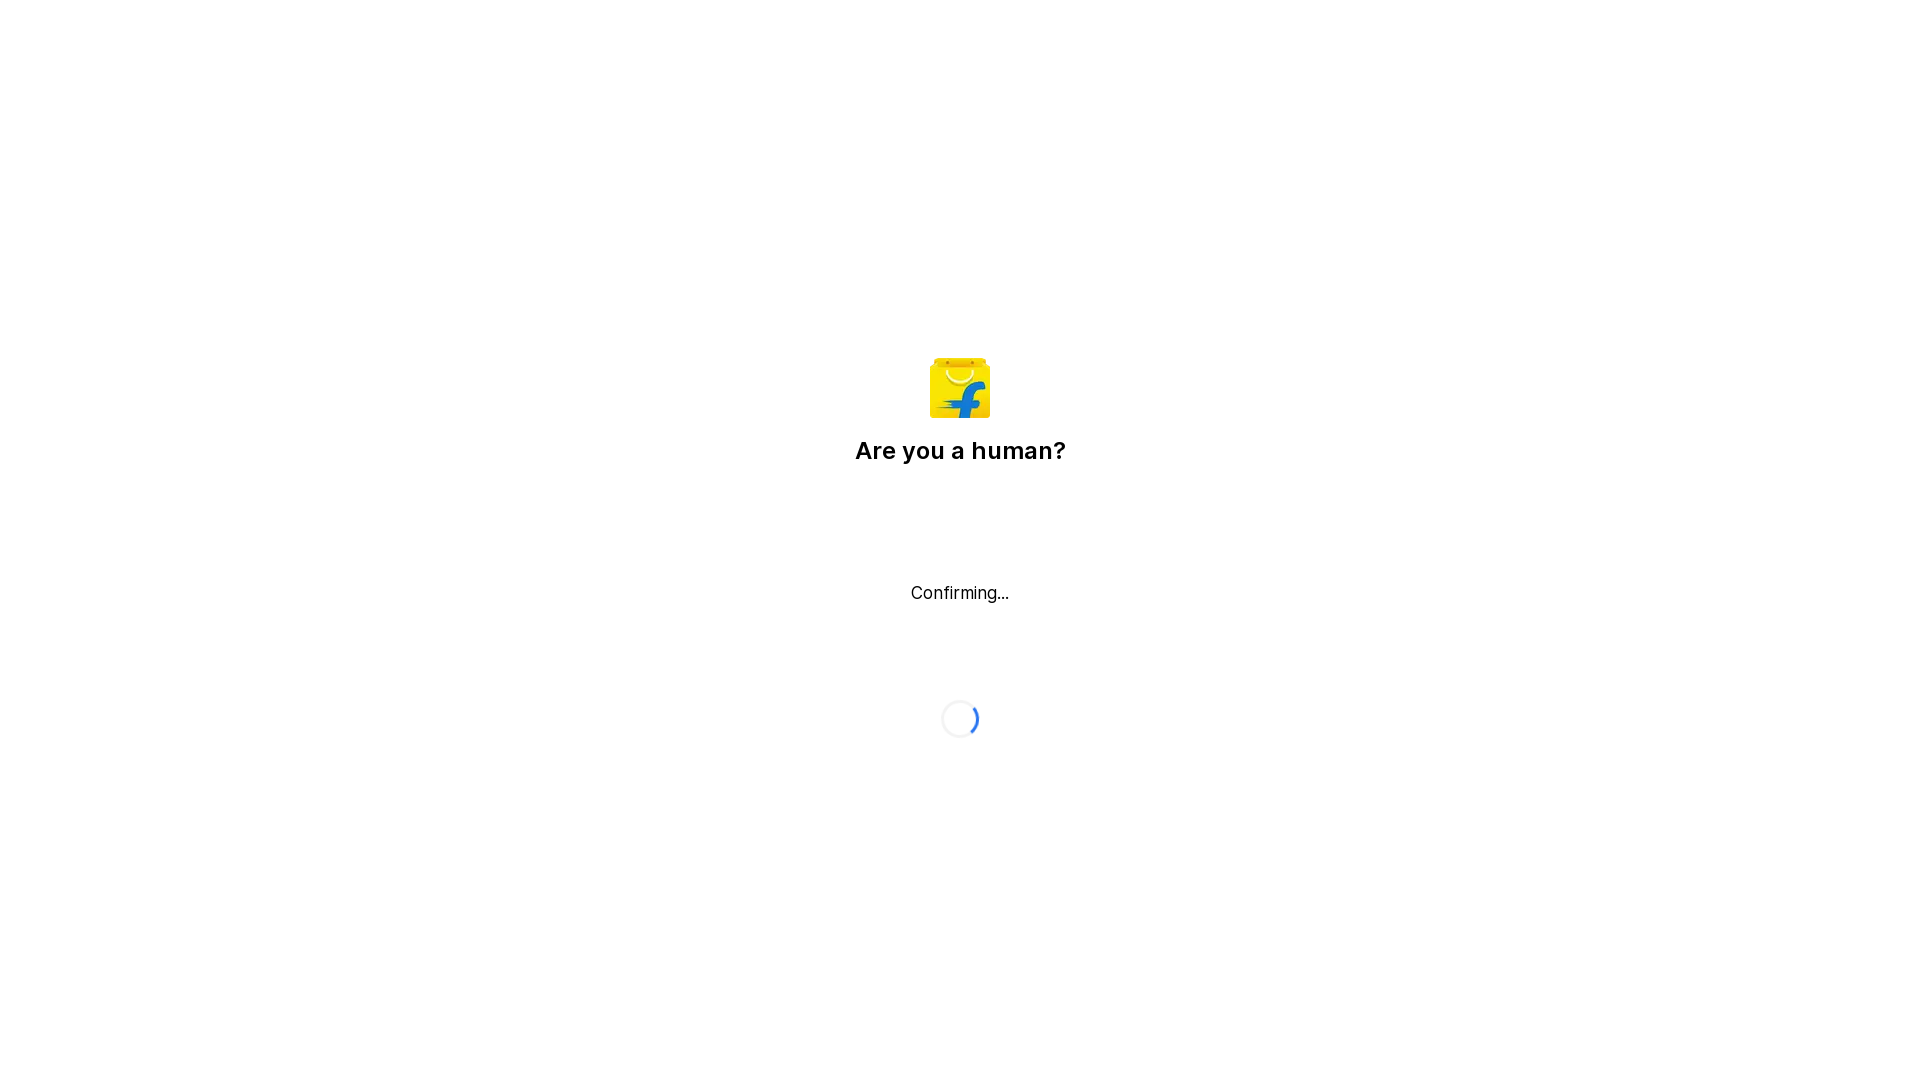